Tests that entering empty text removes the todo item

Starting URL: https://demo.playwright.dev/todomvc

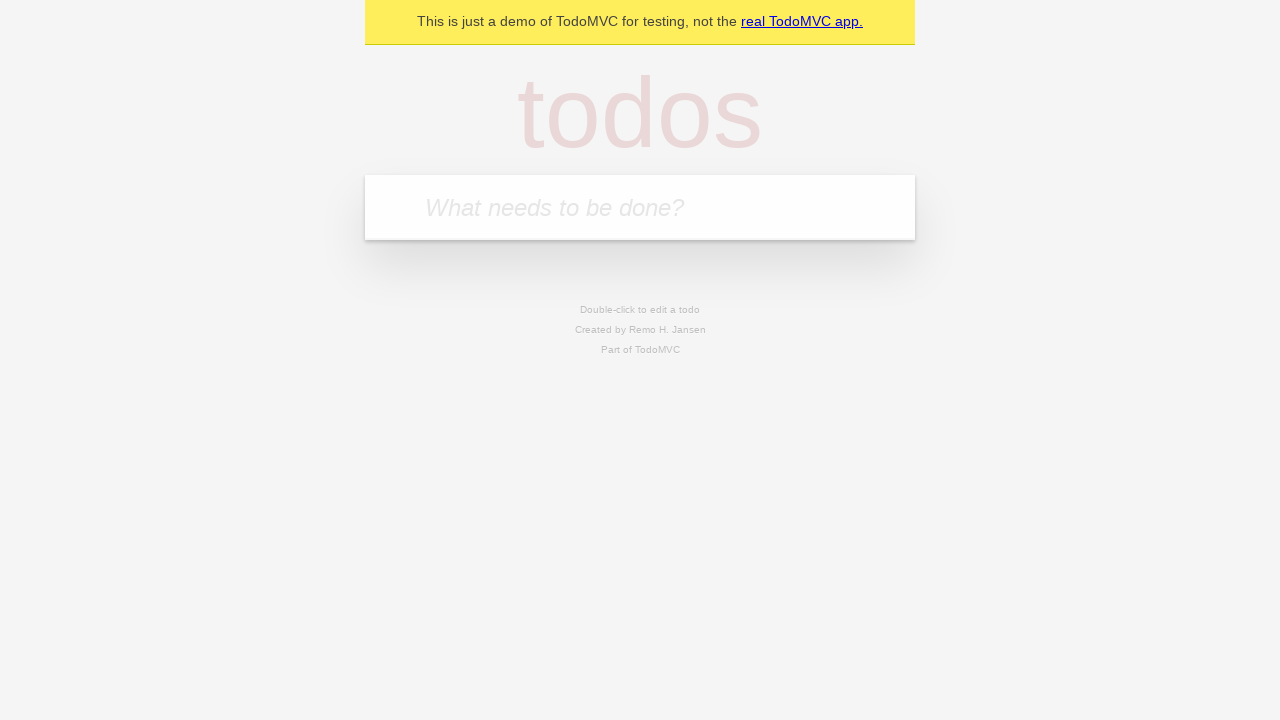

Filled todo input with 'buy some cheese' on internal:attr=[placeholder="What needs to be done?"i]
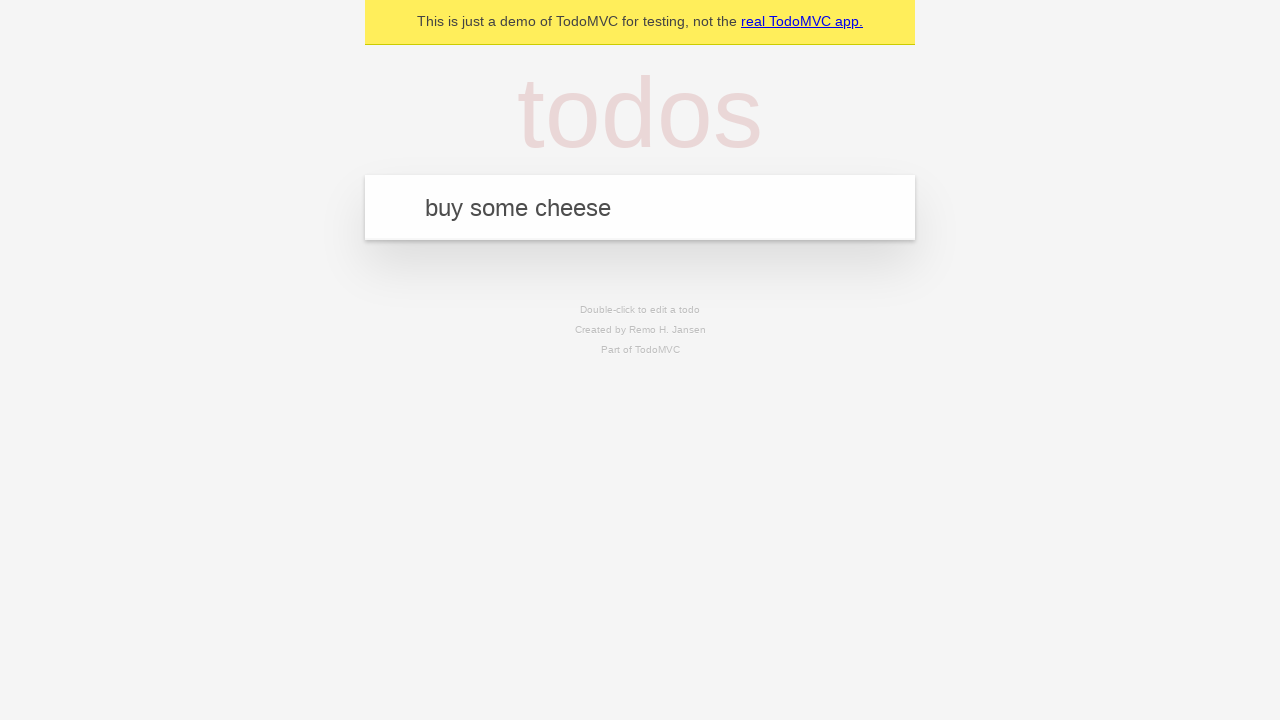

Pressed Enter to create first todo item on internal:attr=[placeholder="What needs to be done?"i]
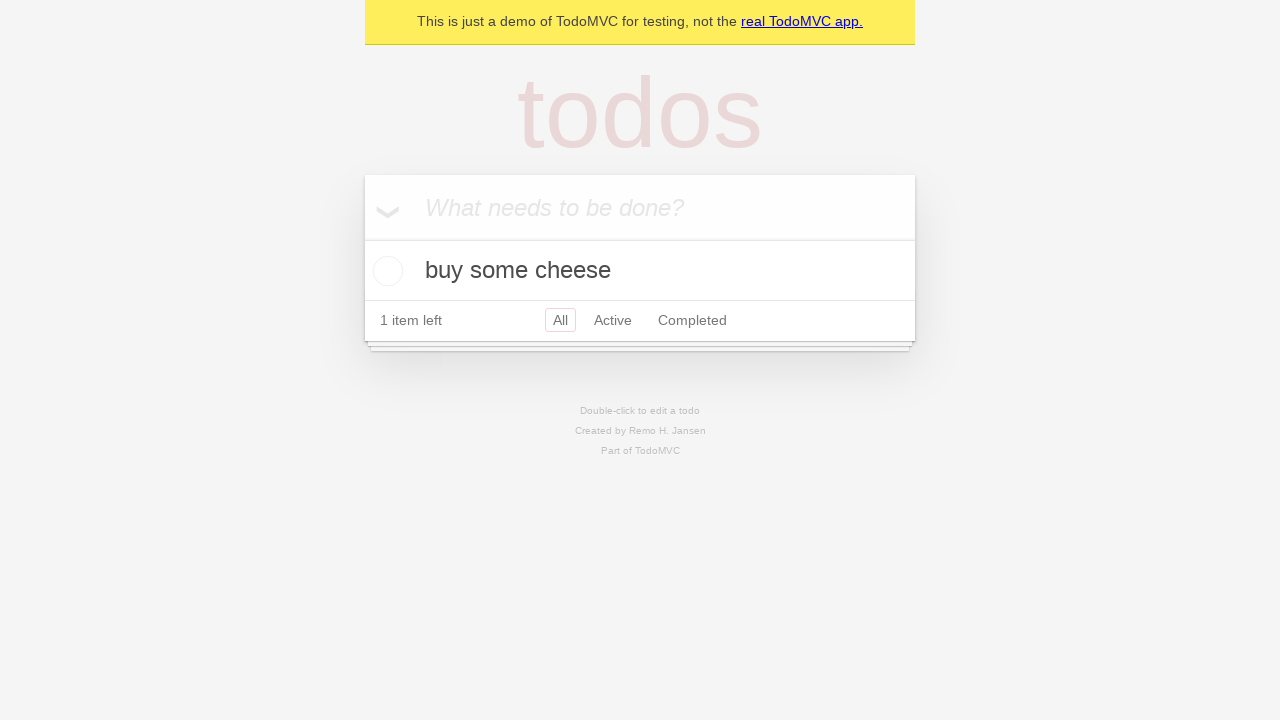

Filled todo input with 'feed the cat' on internal:attr=[placeholder="What needs to be done?"i]
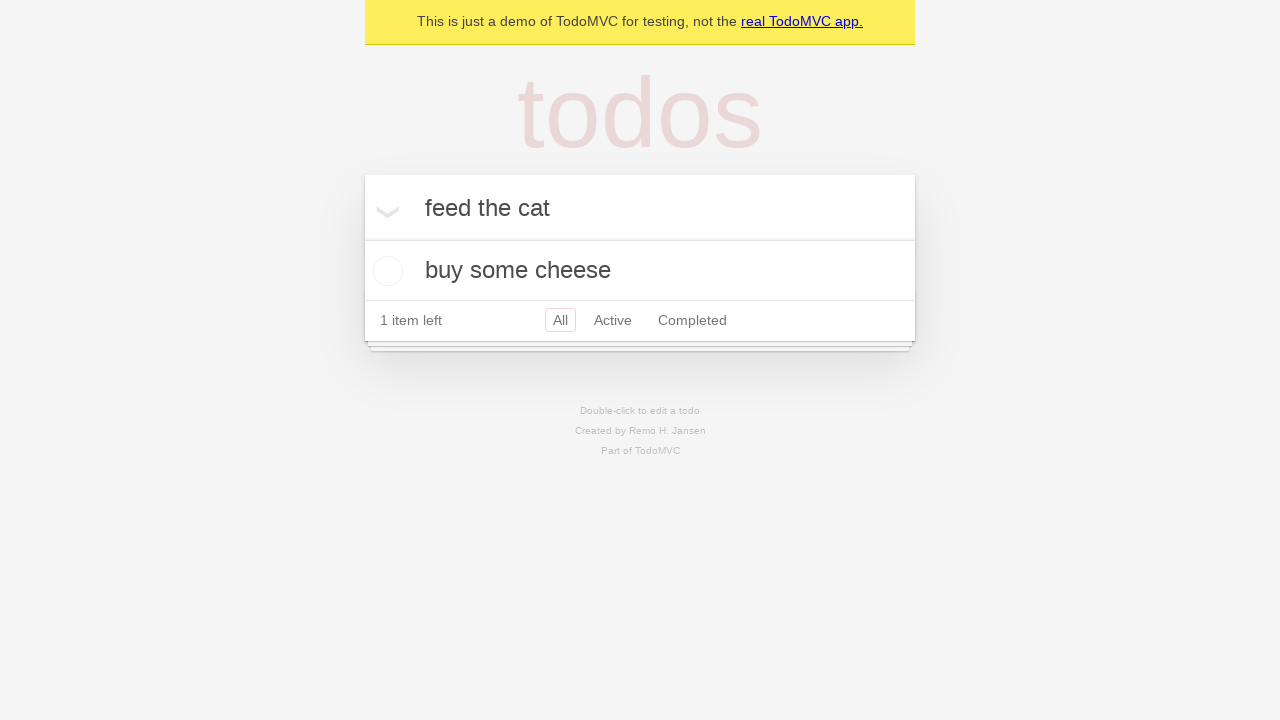

Pressed Enter to create second todo item on internal:attr=[placeholder="What needs to be done?"i]
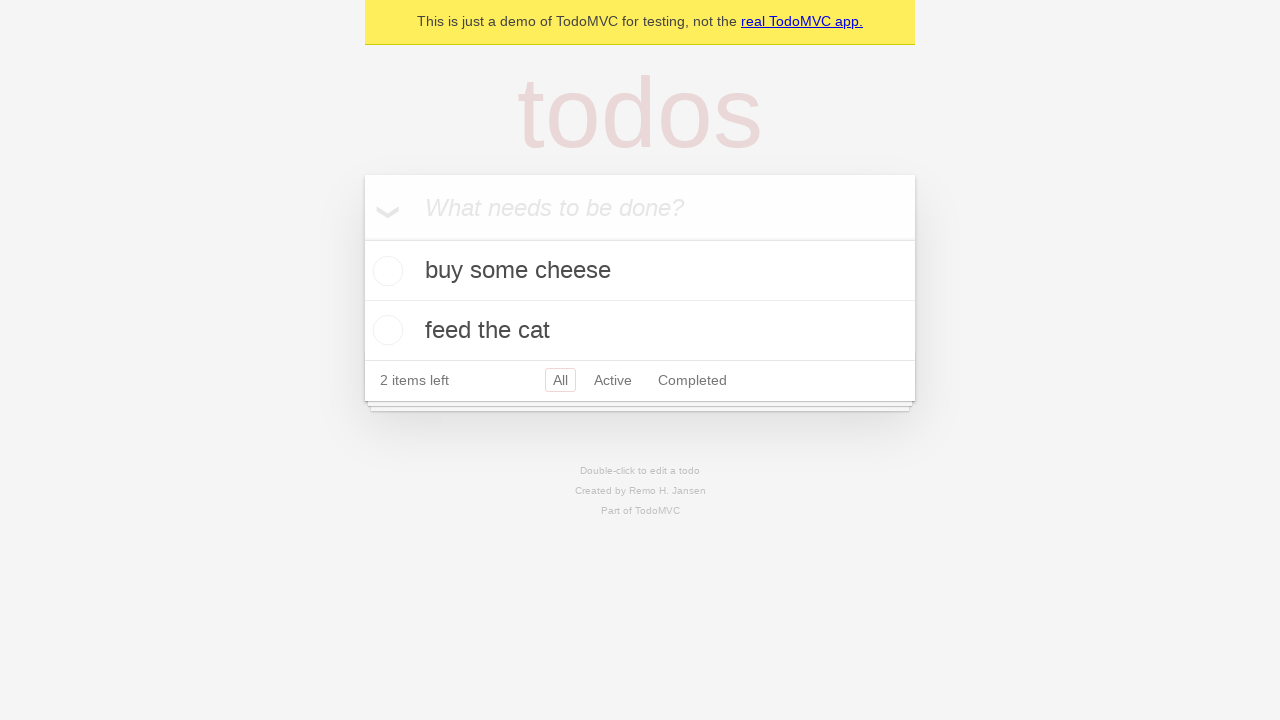

Filled todo input with 'book a doctors appointment' on internal:attr=[placeholder="What needs to be done?"i]
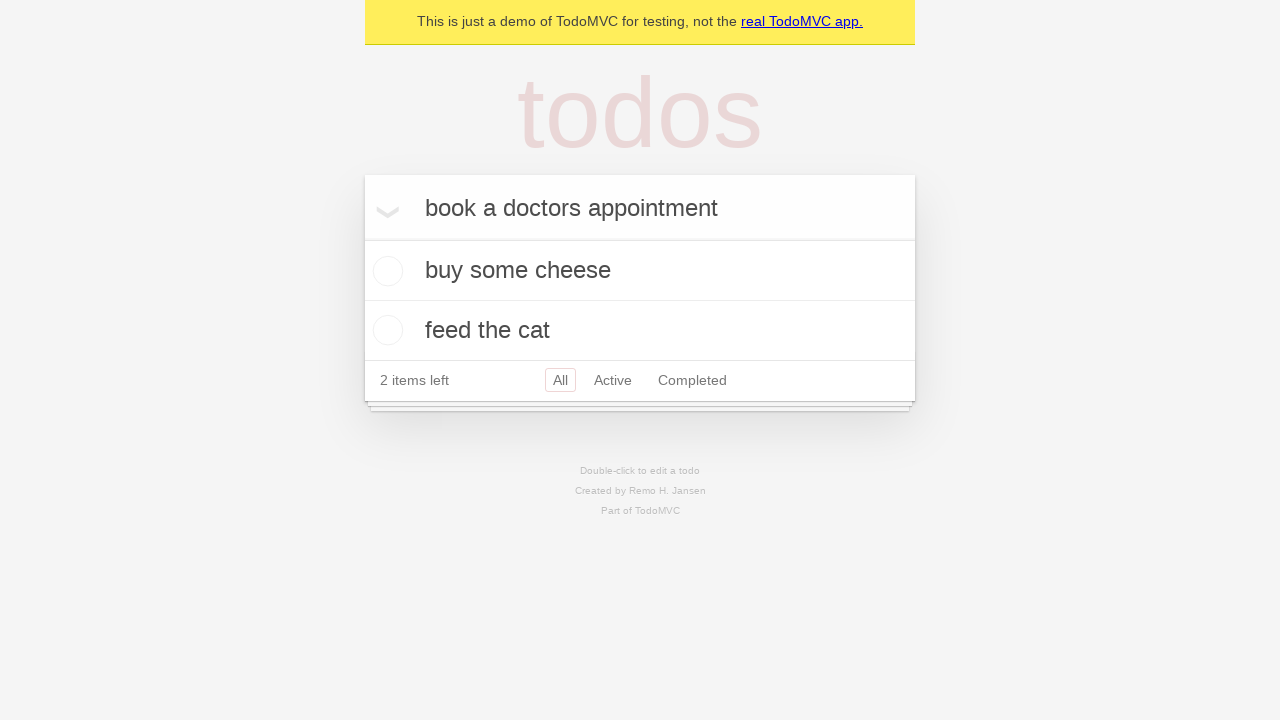

Pressed Enter to create third todo item on internal:attr=[placeholder="What needs to be done?"i]
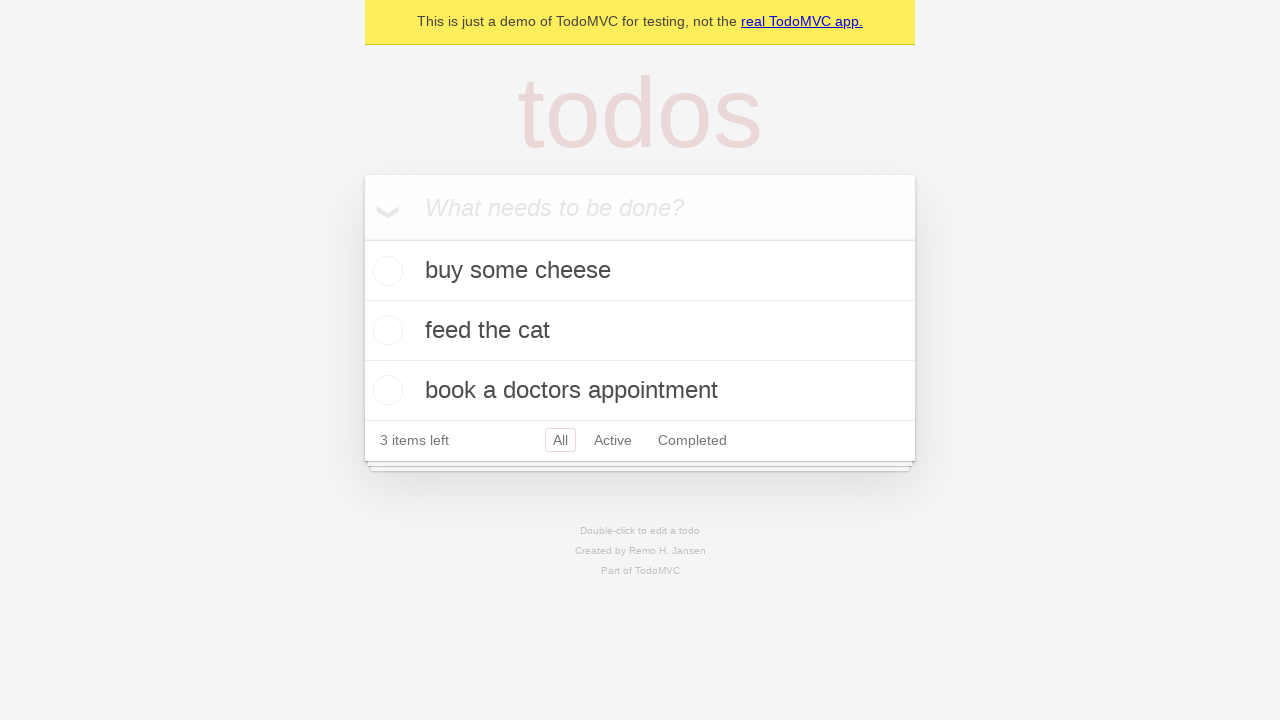

Double-clicked second todo item to enter edit mode at (640, 331) on internal:testid=[data-testid="todo-item"s] >> nth=1
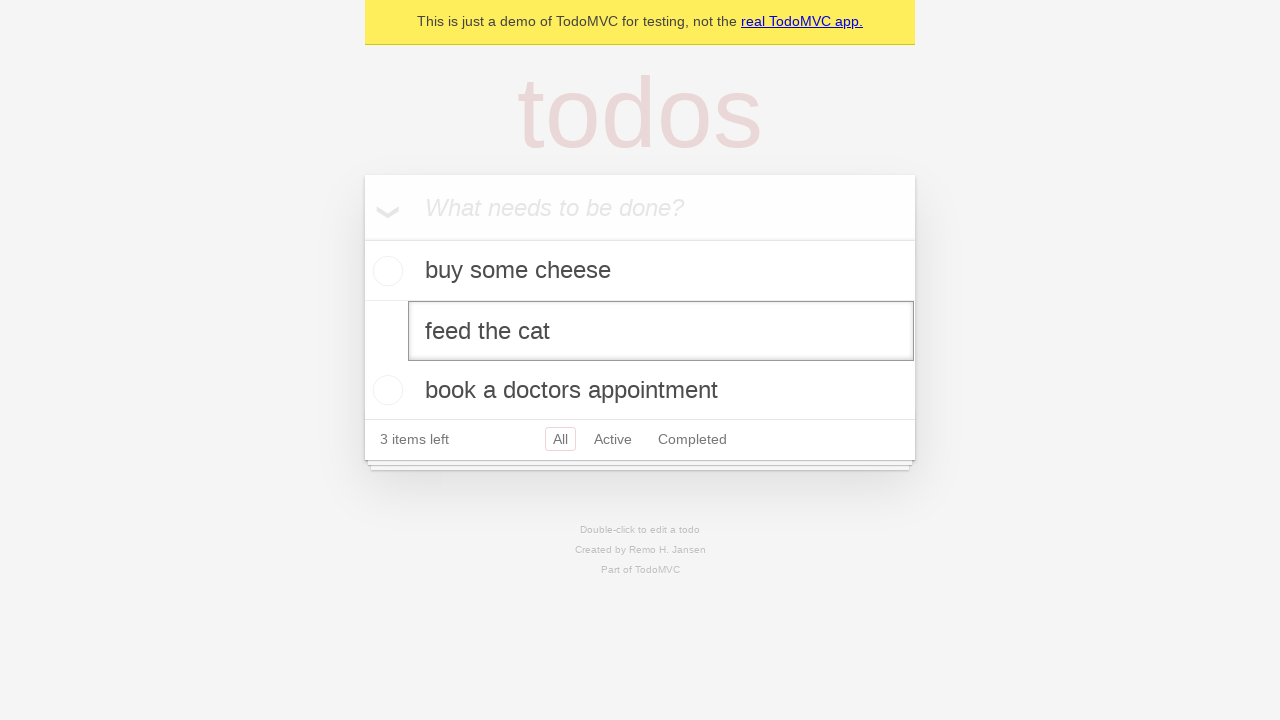

Cleared text in edit field to empty string on internal:testid=[data-testid="todo-item"s] >> nth=1 >> internal:role=textbox[nam
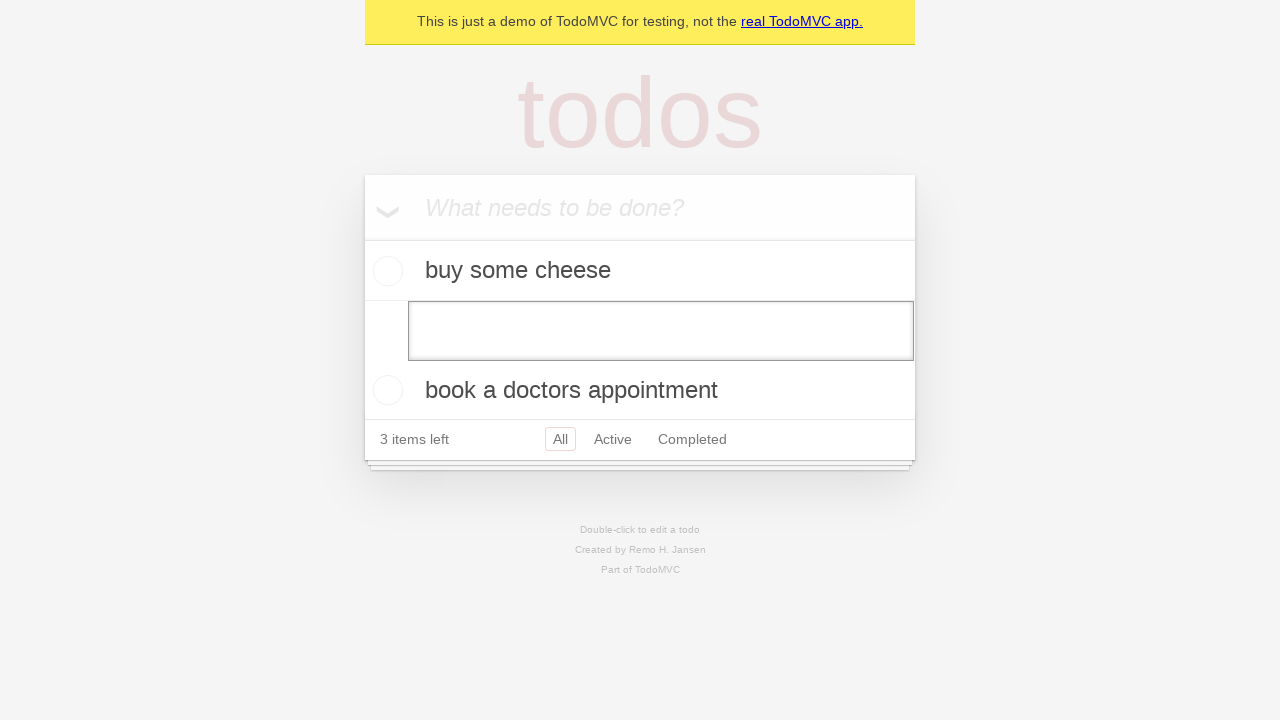

Pressed Enter to confirm empty text and remove todo item on internal:testid=[data-testid="todo-item"s] >> nth=1 >> internal:role=textbox[nam
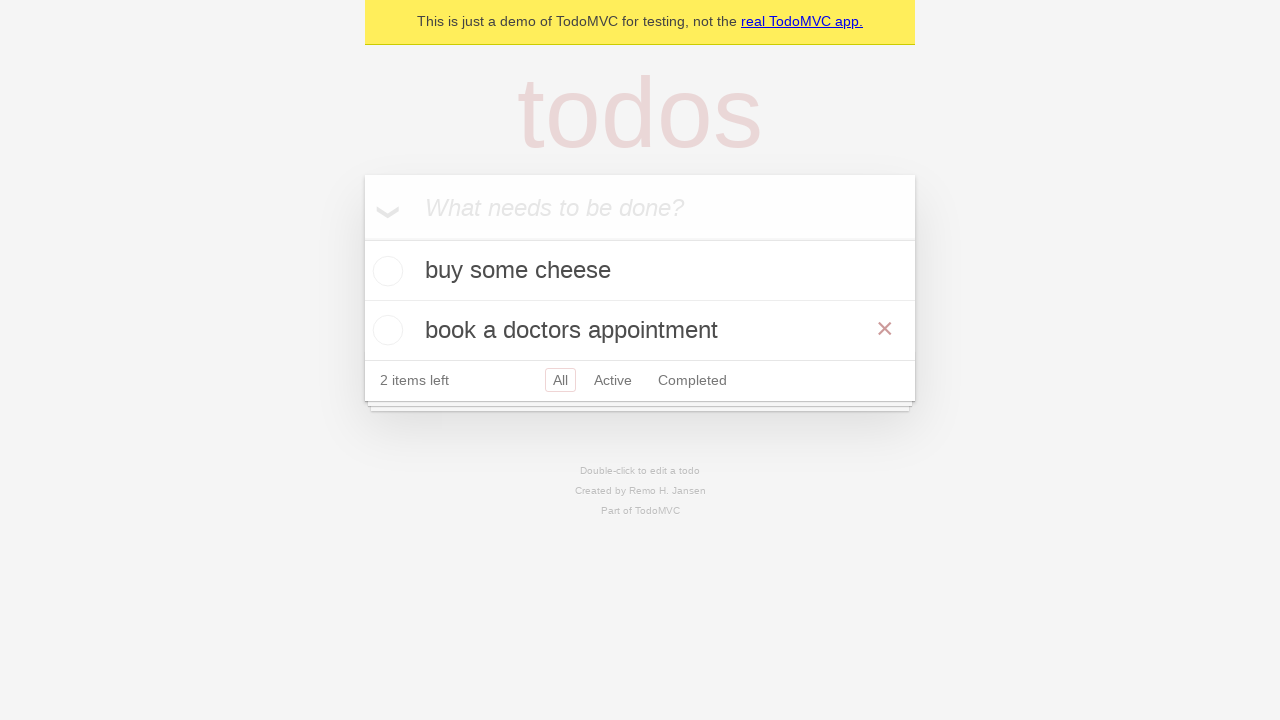

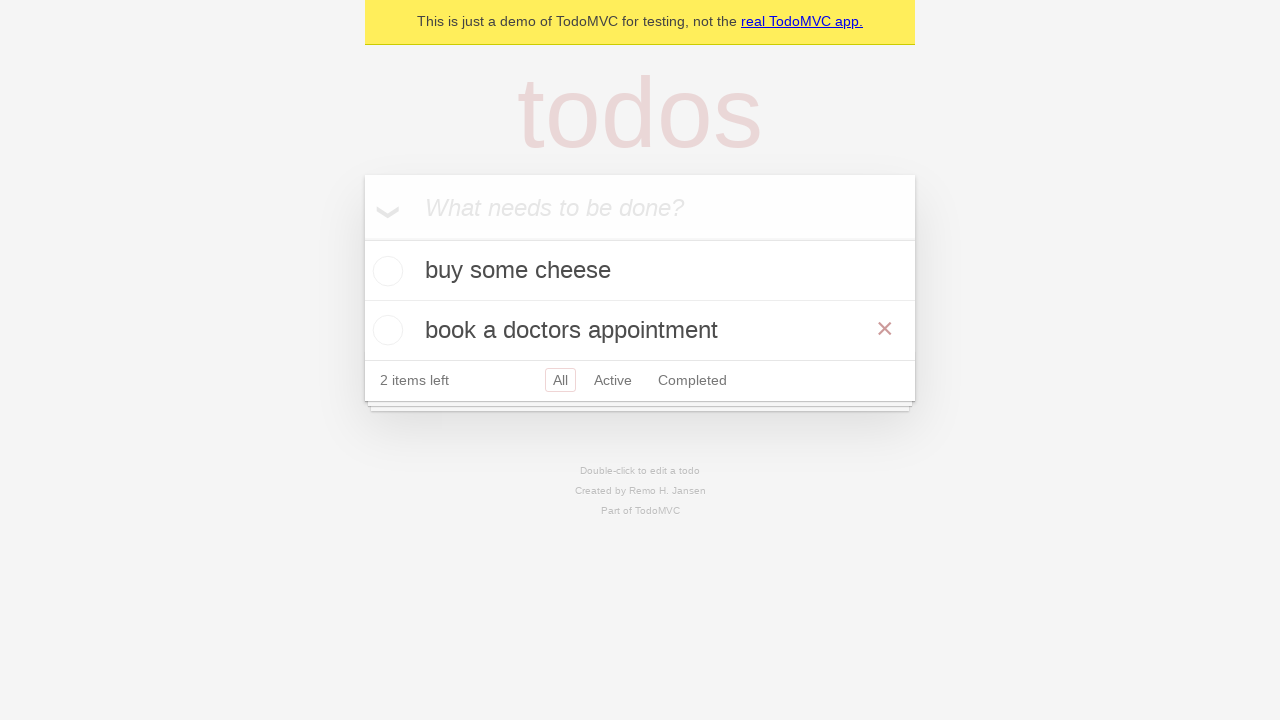